Opens a new browser window and verifies the sample page content

Starting URL: https://demoqa.com/browser-windows

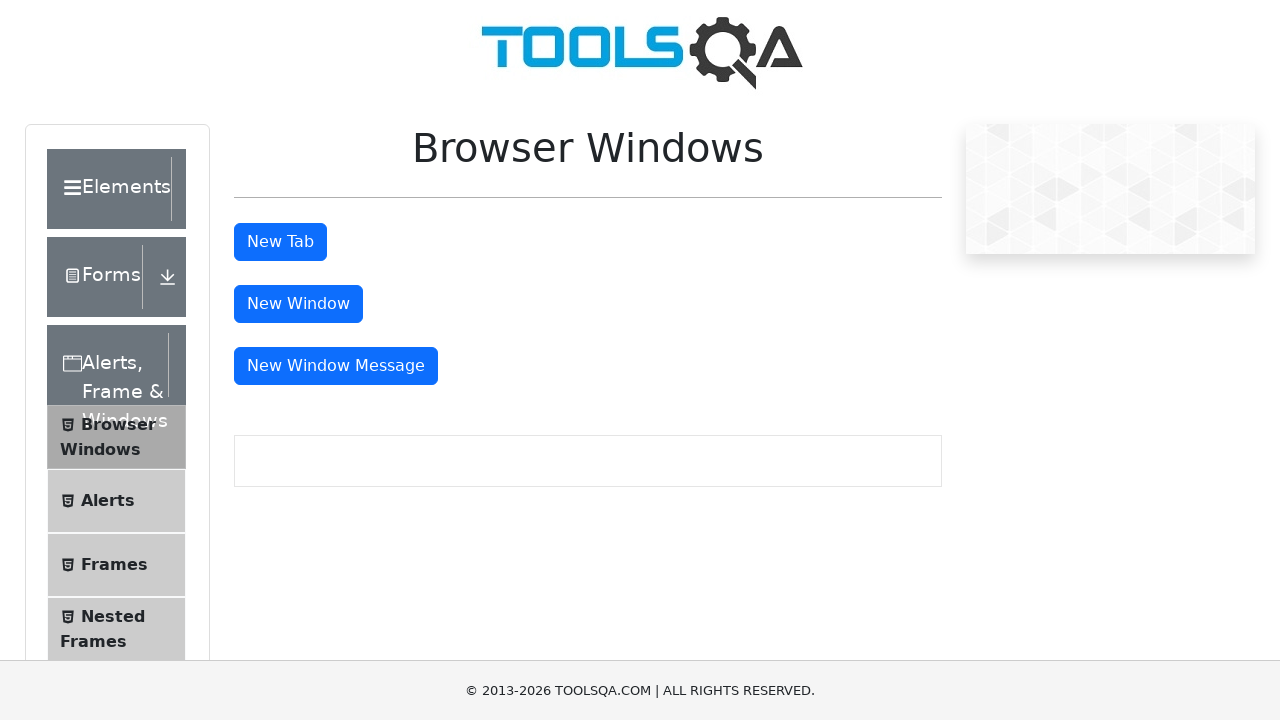

Clicked button to open new browser window at (298, 304) on #windowButton
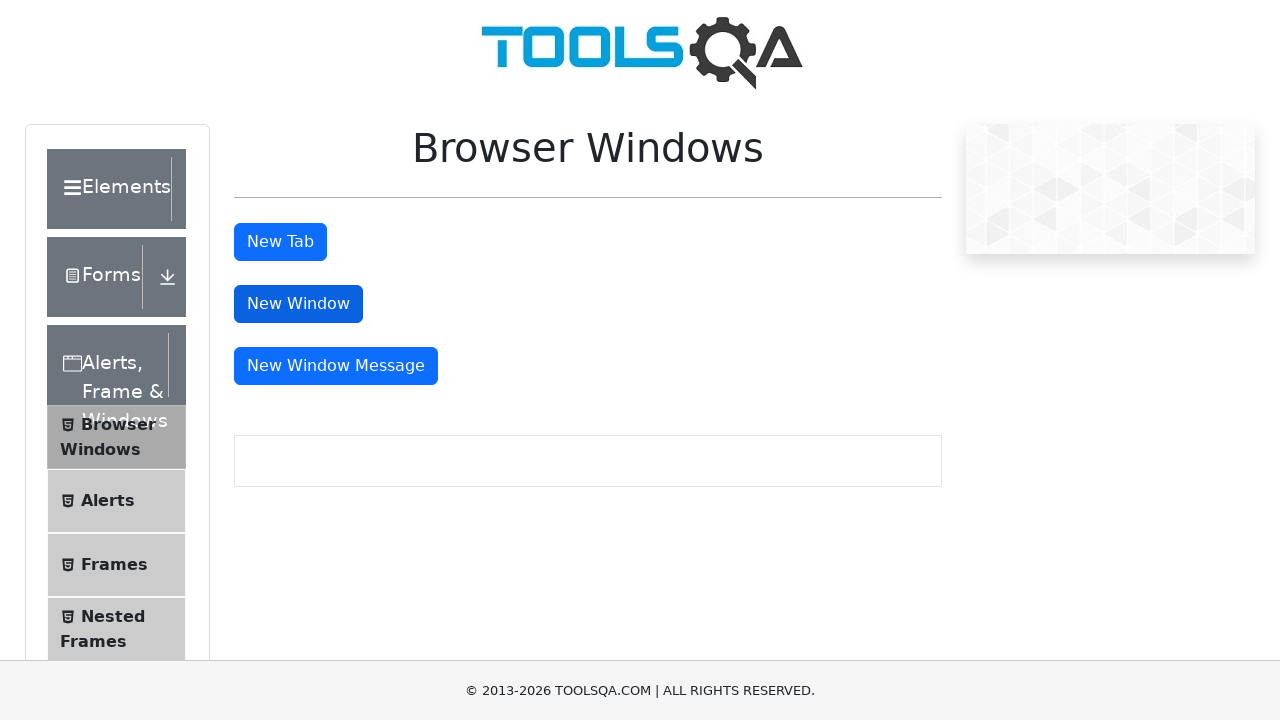

Retrieved all open pages from browser context
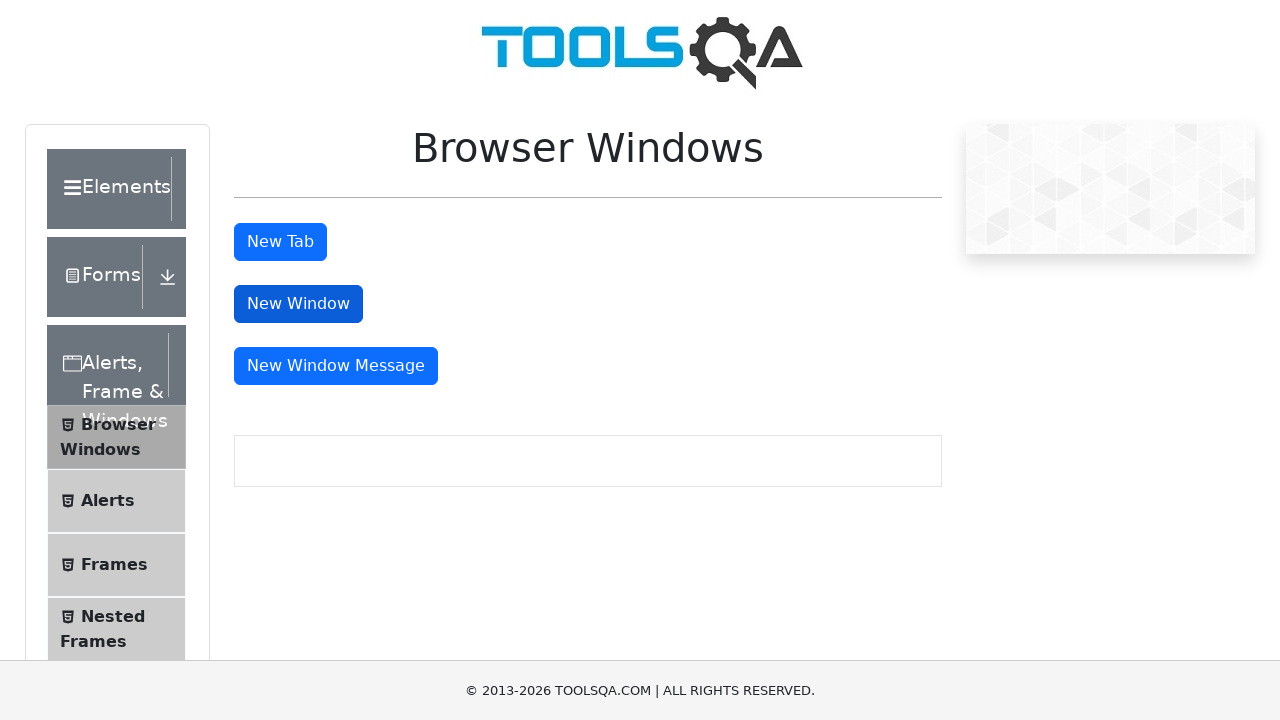

Switched to newly opened window (second page)
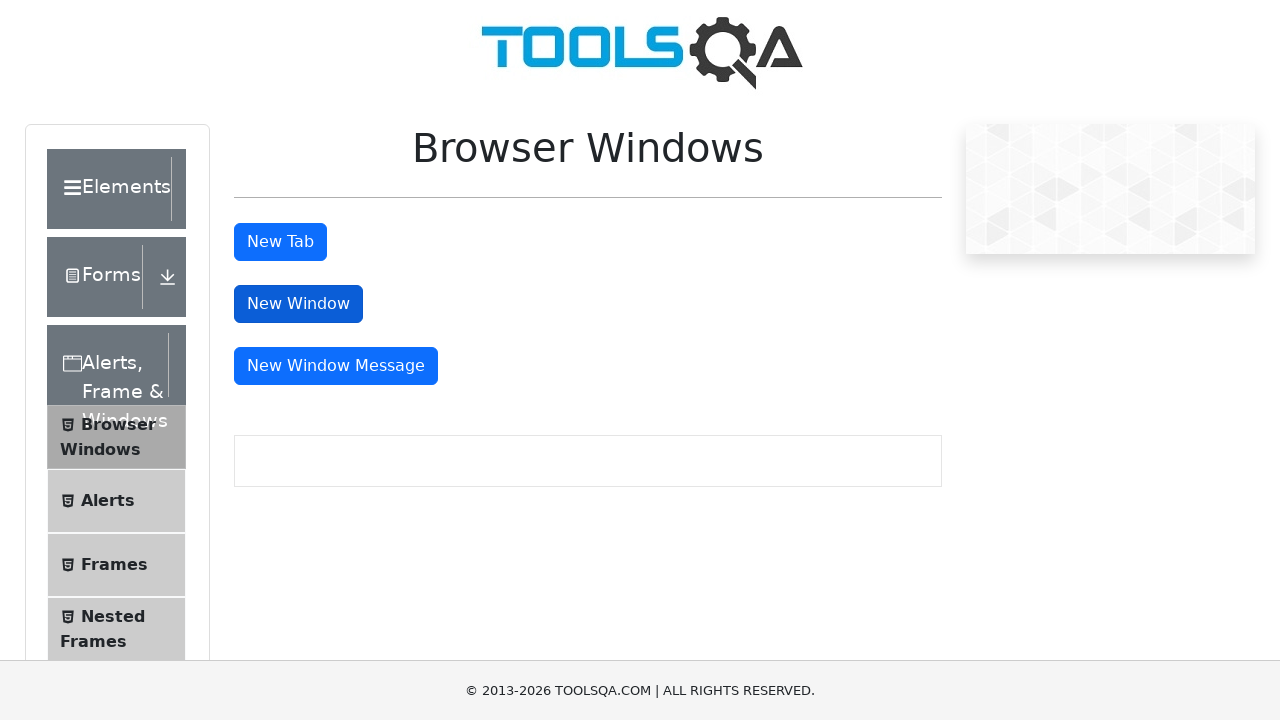

Verified sample heading element loaded in new window
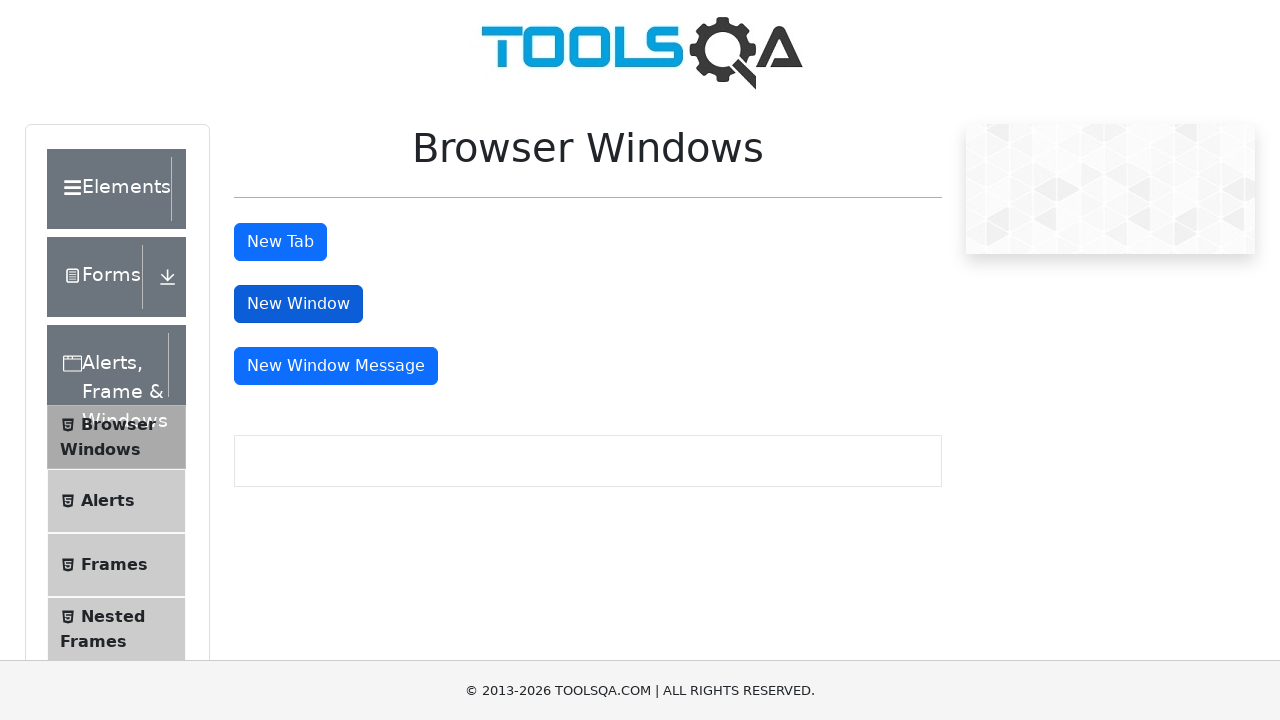

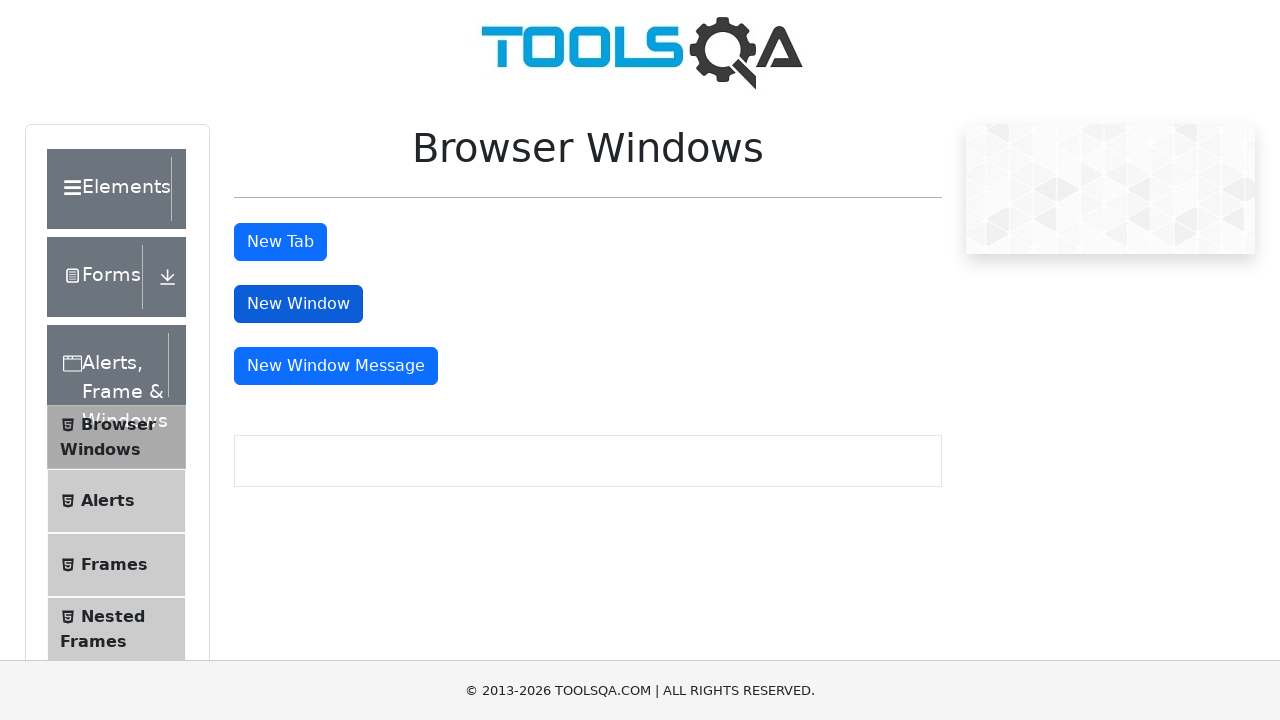